Tests JavaScript alert handling by interacting with three types of alerts: simple alert box, confirm box, and prompt box on a demo automation testing site.

Starting URL: http://demo.automationtesting.in/Alerts.html

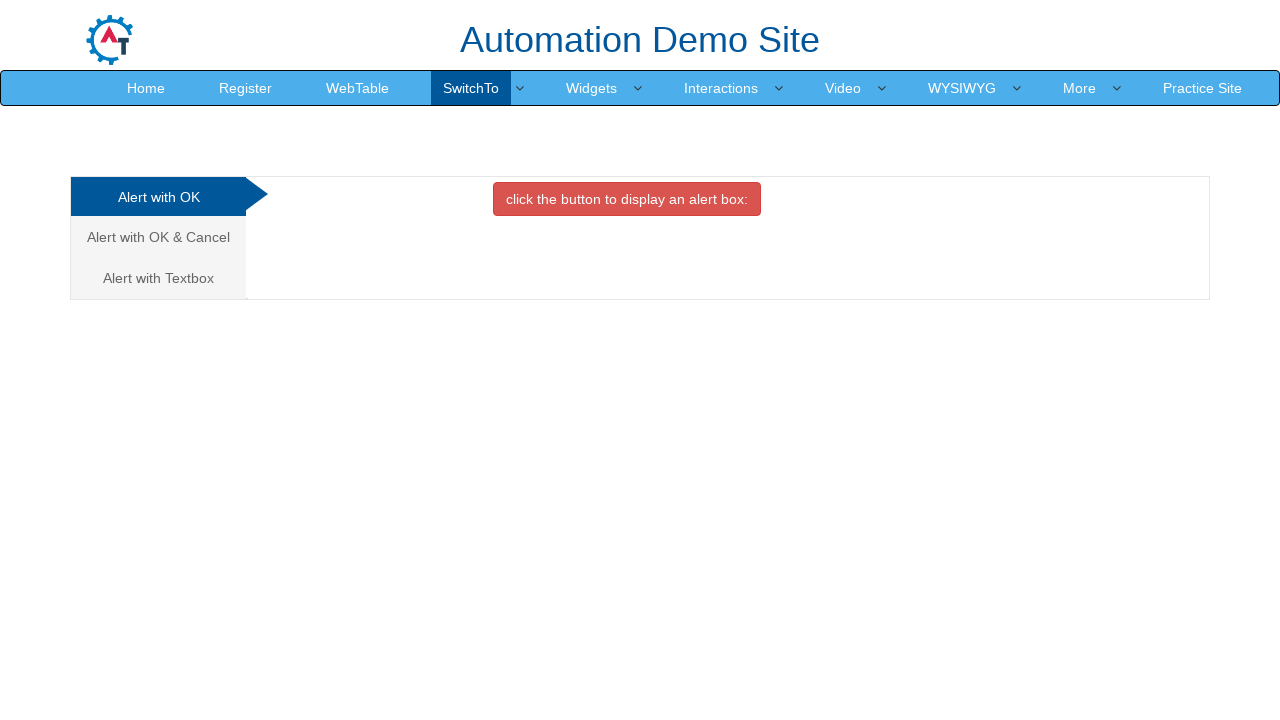

Set up dialog handler for alerts
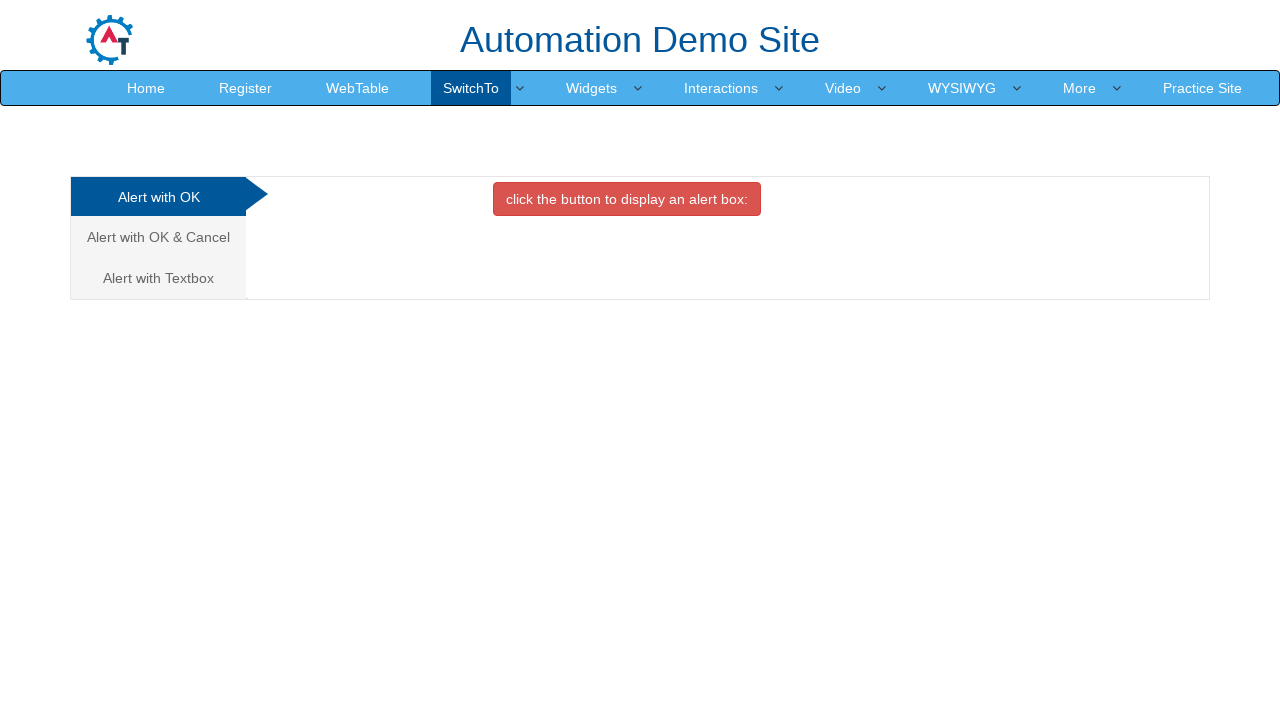

Clicked alert button to trigger simple alert box at (627, 199) on button[onclick='alertbox()']
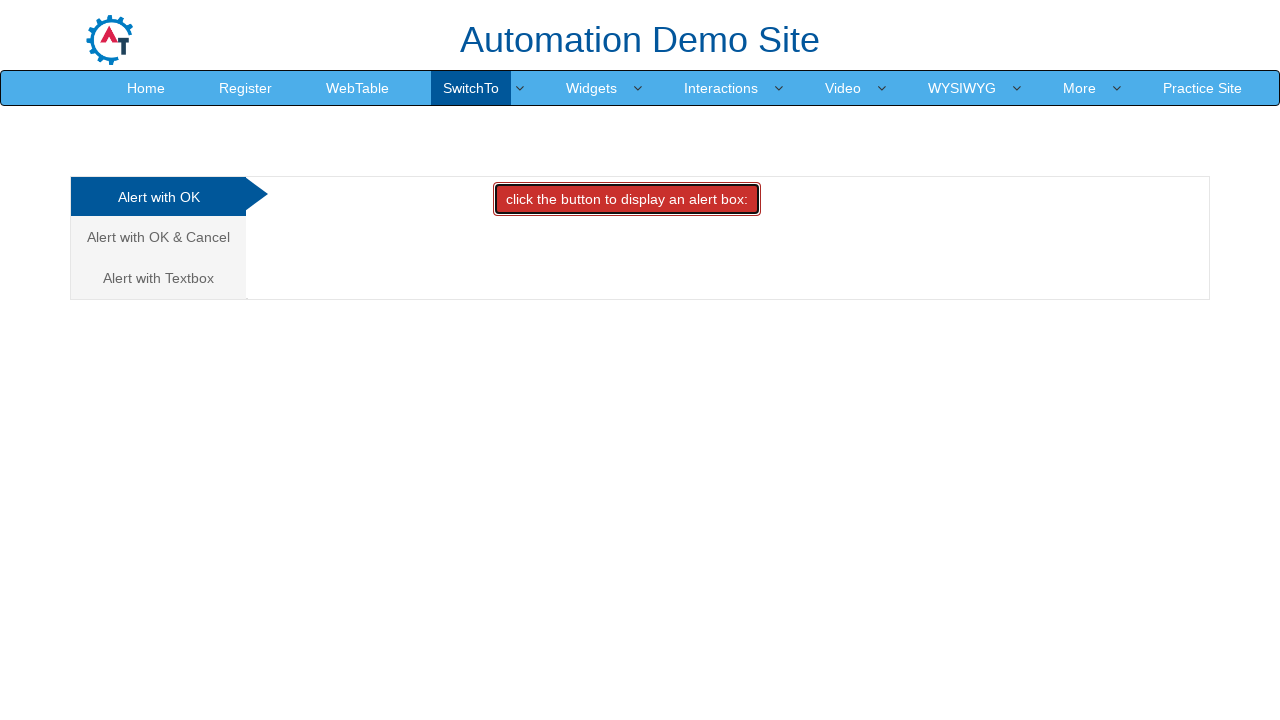

Waited for alert to be handled
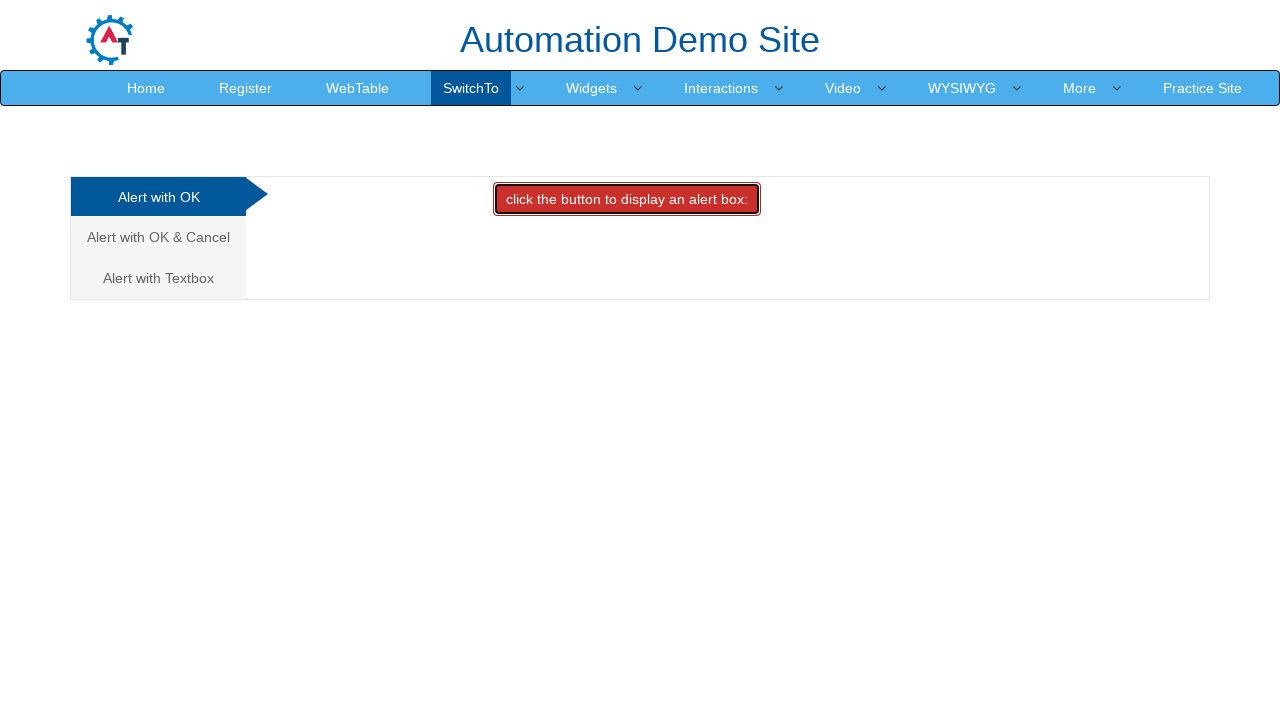

Clicked on 'Alert with OK & Cancel' tab at (158, 237) on (//a[@class='analystic'])[2]
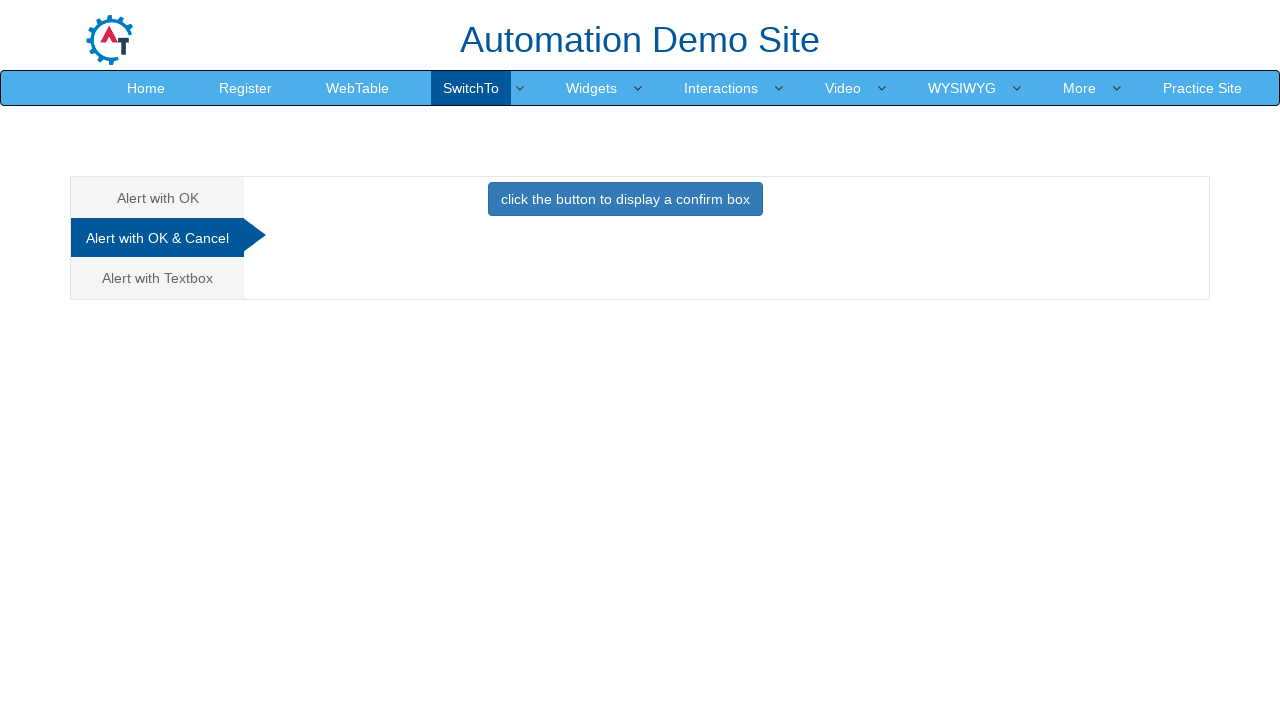

Clicked confirm button to trigger confirm box at (625, 199) on button[onclick='confirmbox()']
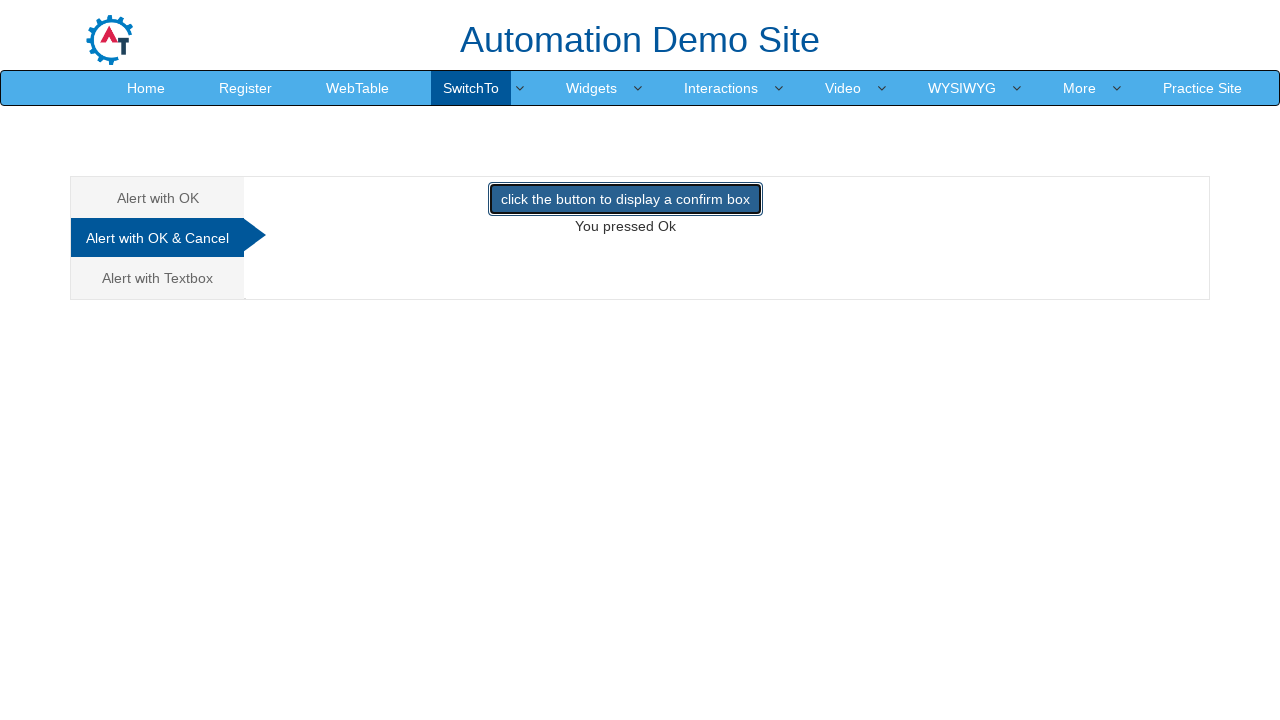

Waited for confirm box to be handled
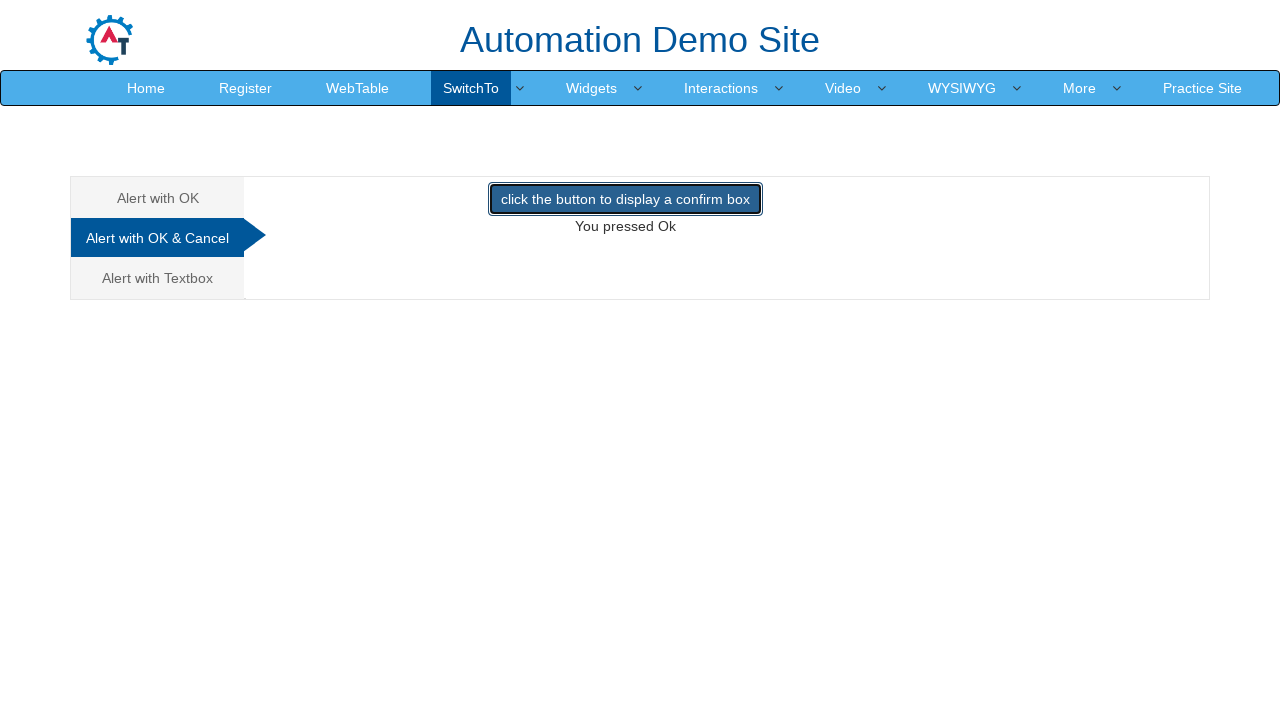

Clicked on 'Alert with Textbox' tab at (158, 278) on (//a[@class='analystic'])[3]
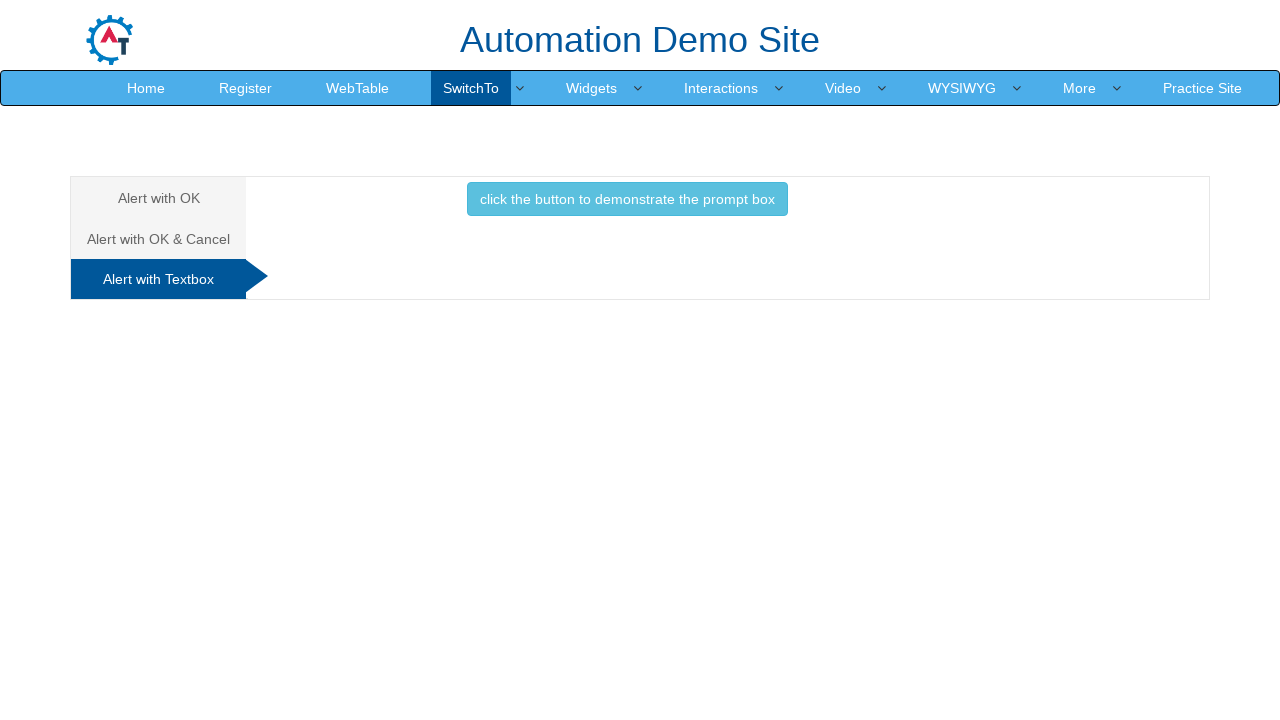

Clicked prompt button to trigger prompt box at (627, 199) on button.btn.btn-info
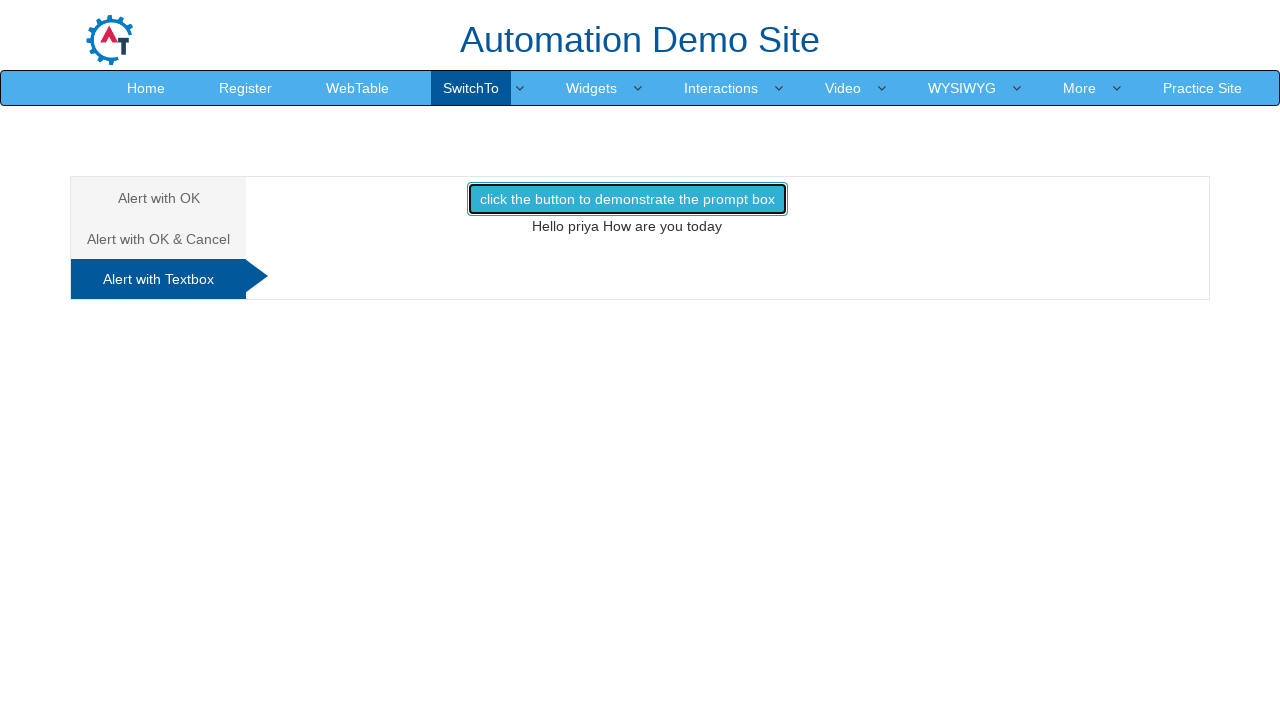

Waited for prompt box to be handled
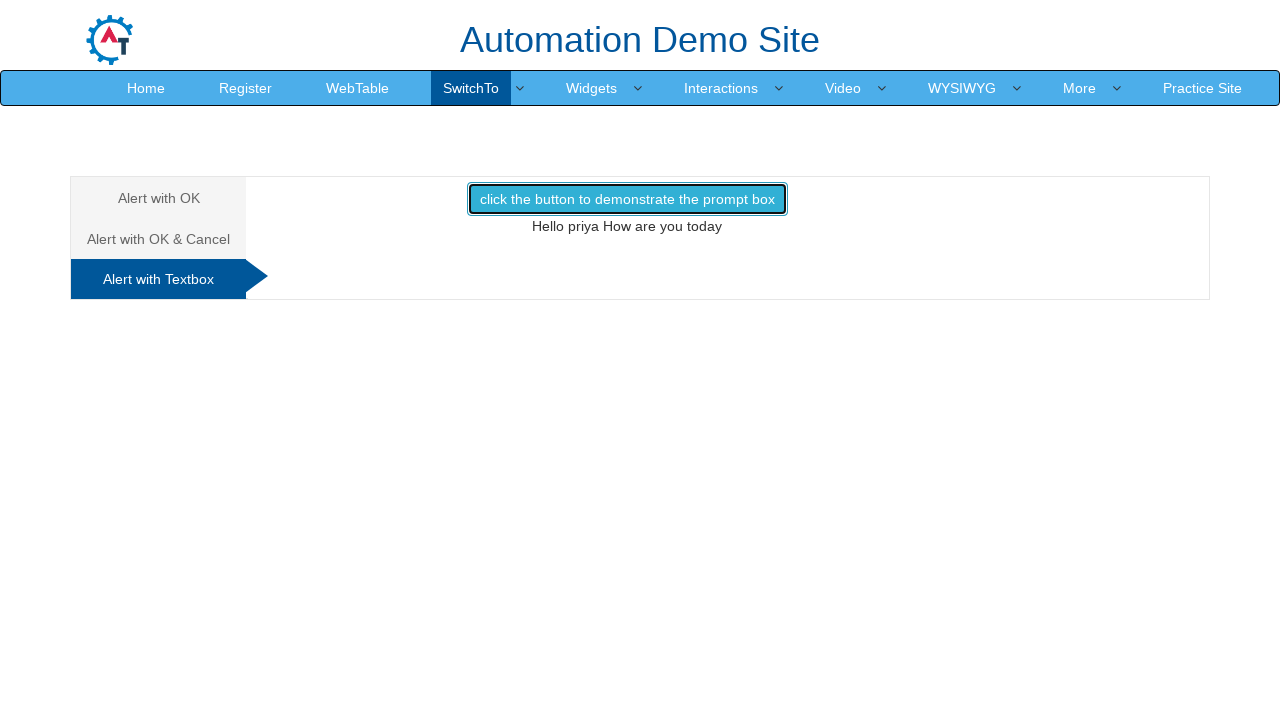

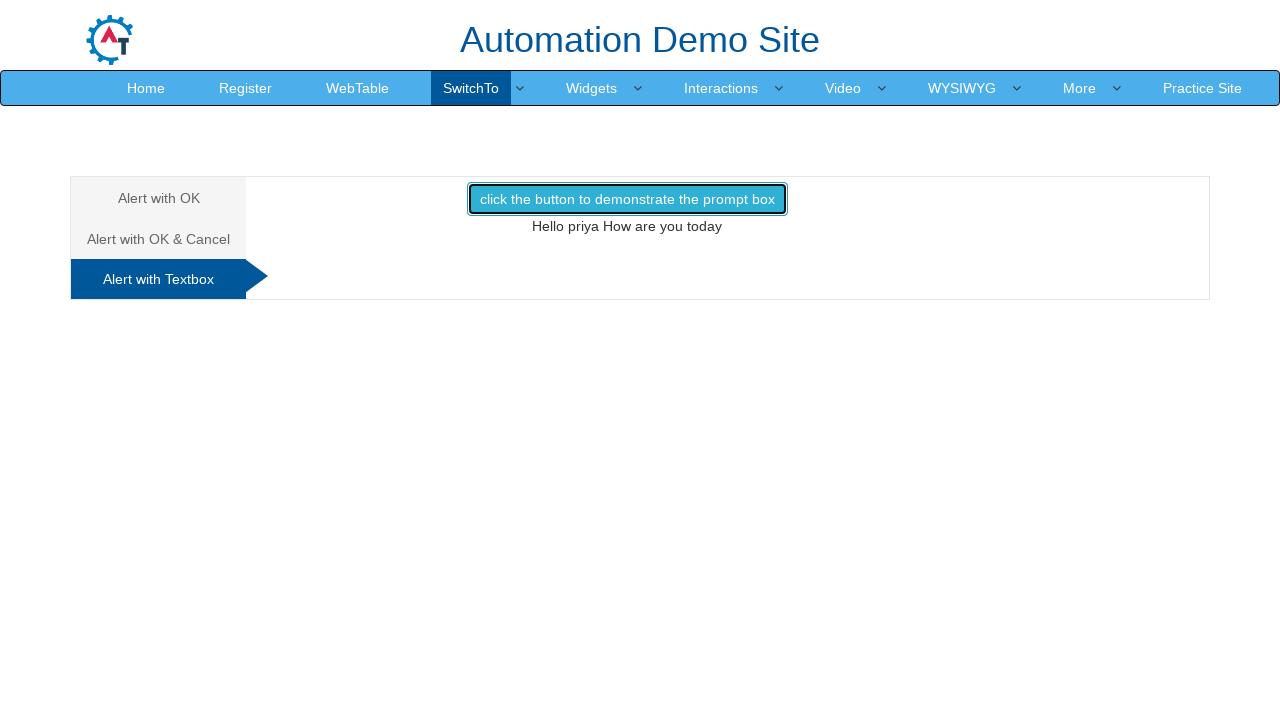